Tests that the todo counter displays the correct number of items

Starting URL: https://demo.playwright.dev/todomvc

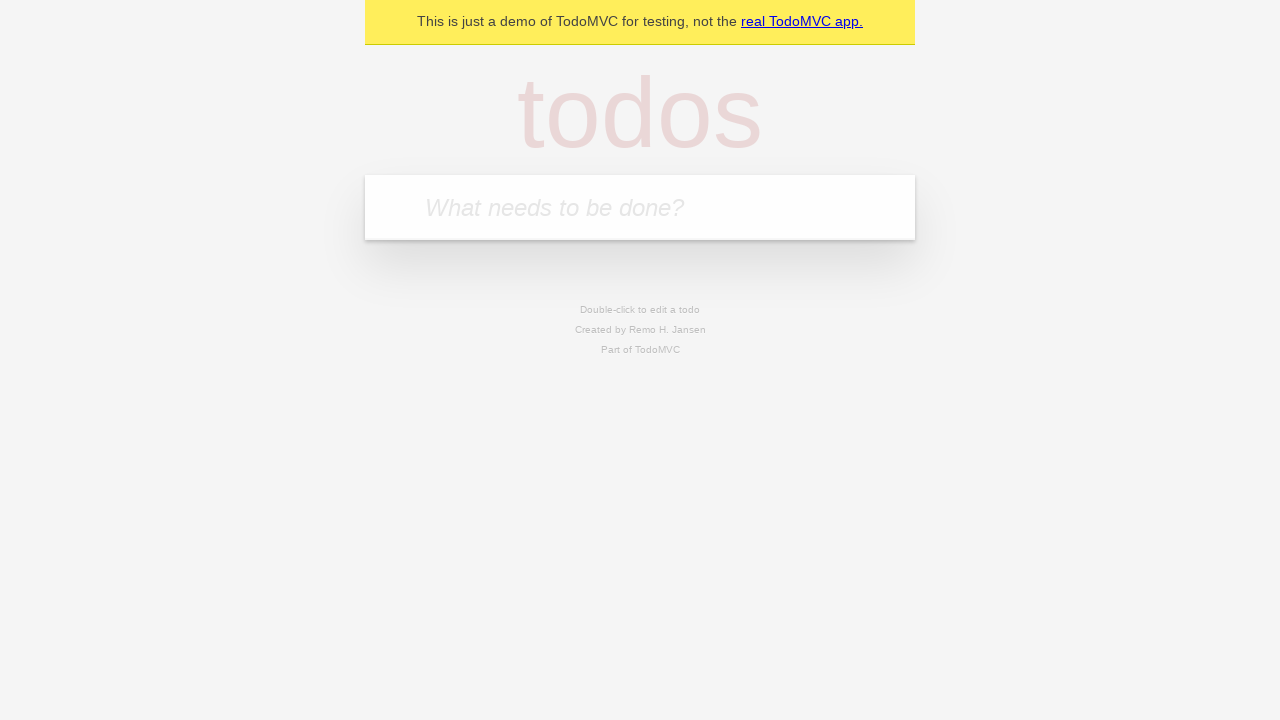

Located the todo input field
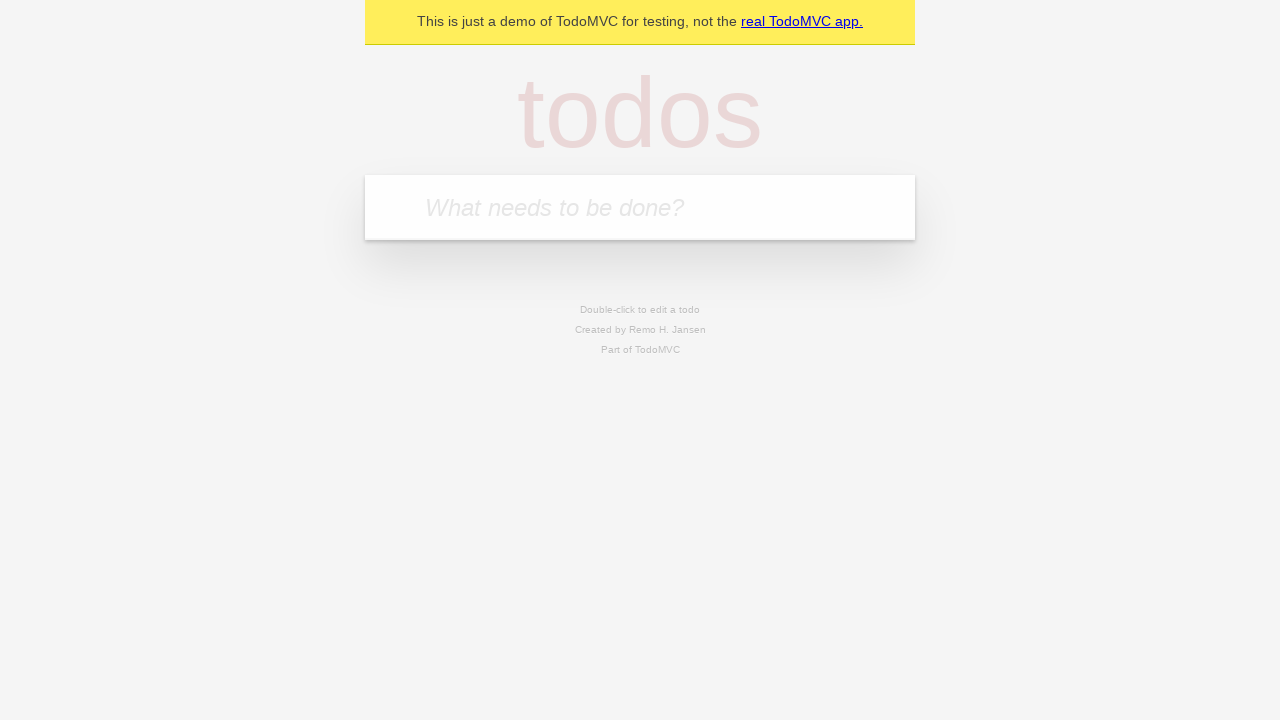

Filled todo input with 'buy some cheese' on internal:attr=[placeholder="What needs to be done?"i]
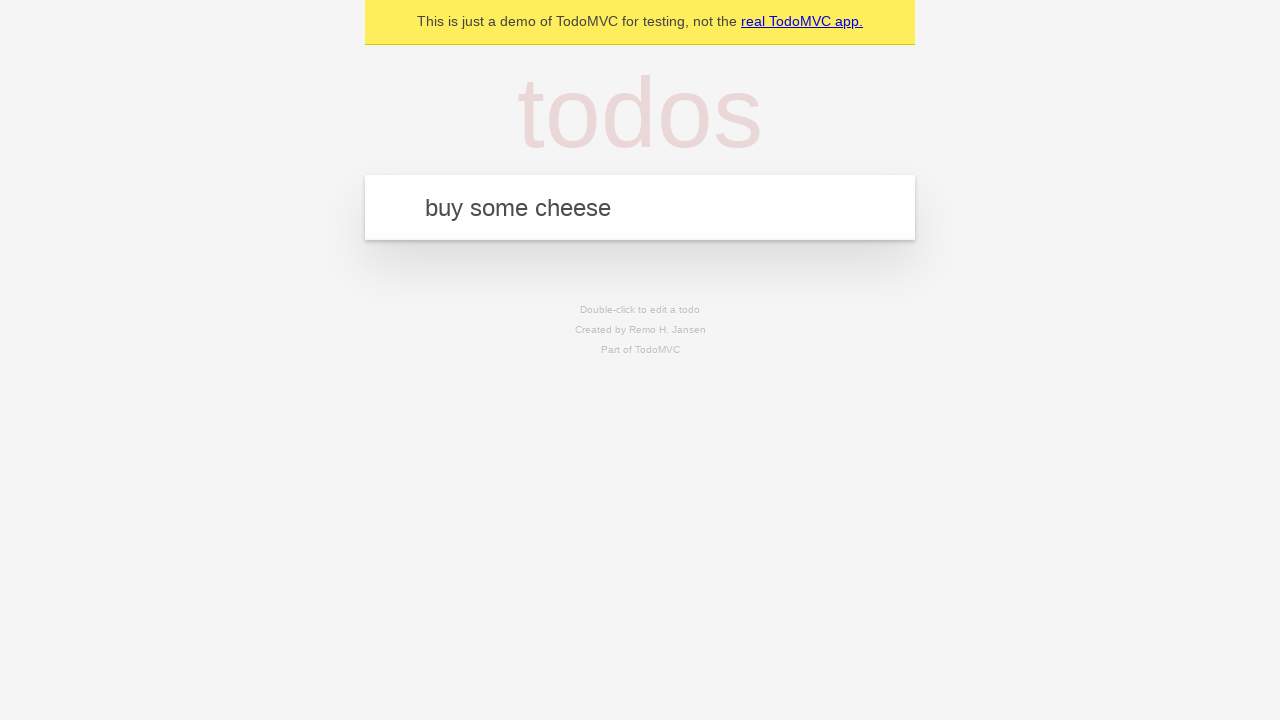

Pressed Enter to add first todo item on internal:attr=[placeholder="What needs to be done?"i]
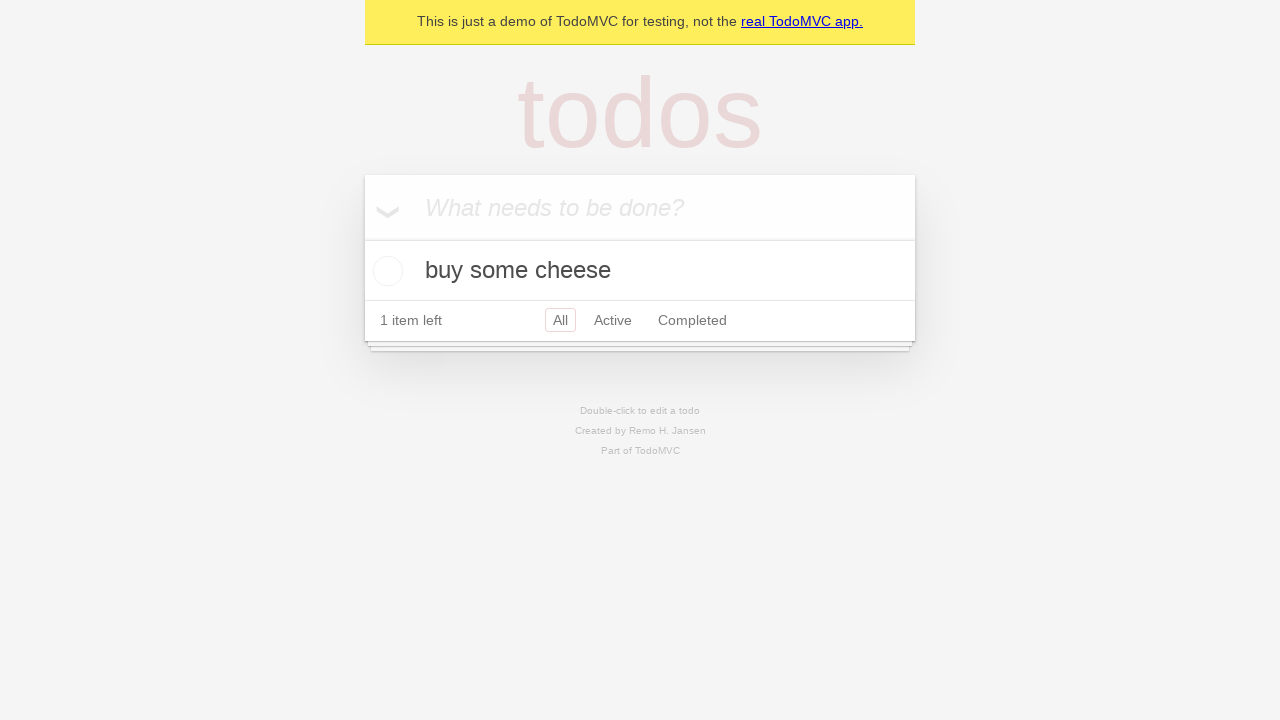

Todo counter element appeared
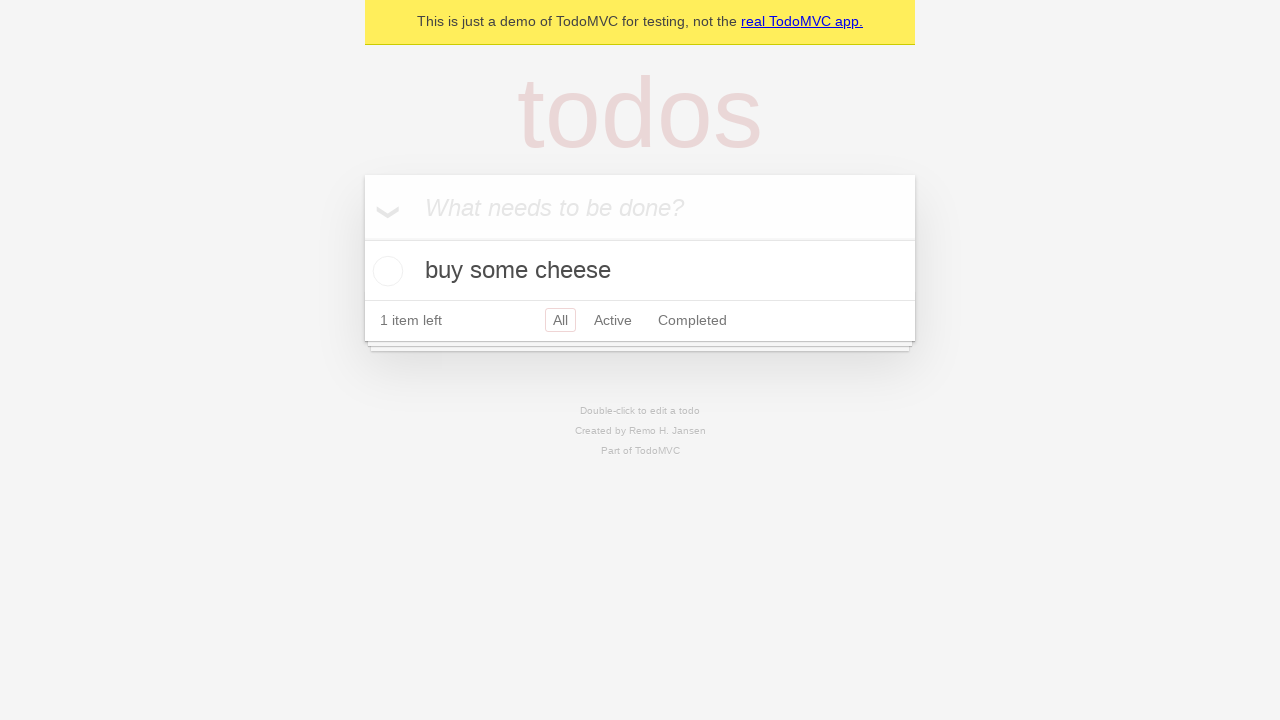

Filled todo input with 'feed the cat' on internal:attr=[placeholder="What needs to be done?"i]
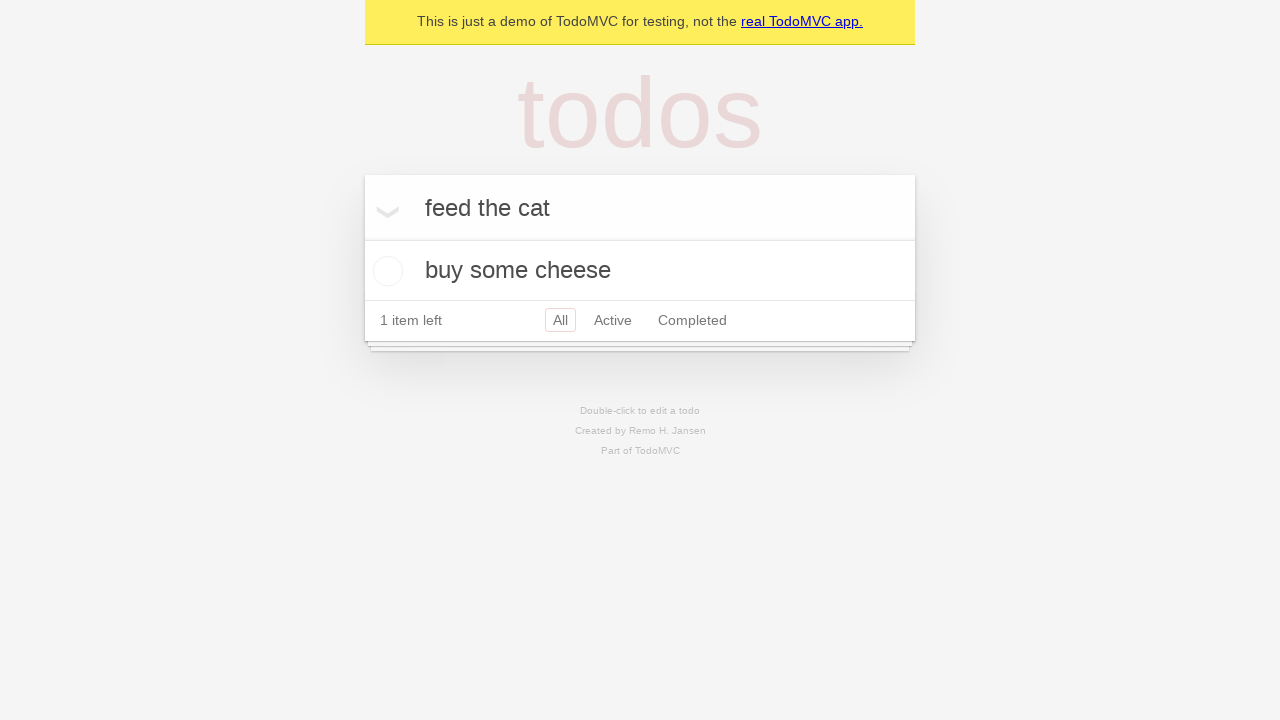

Pressed Enter to add second todo item on internal:attr=[placeholder="What needs to be done?"i]
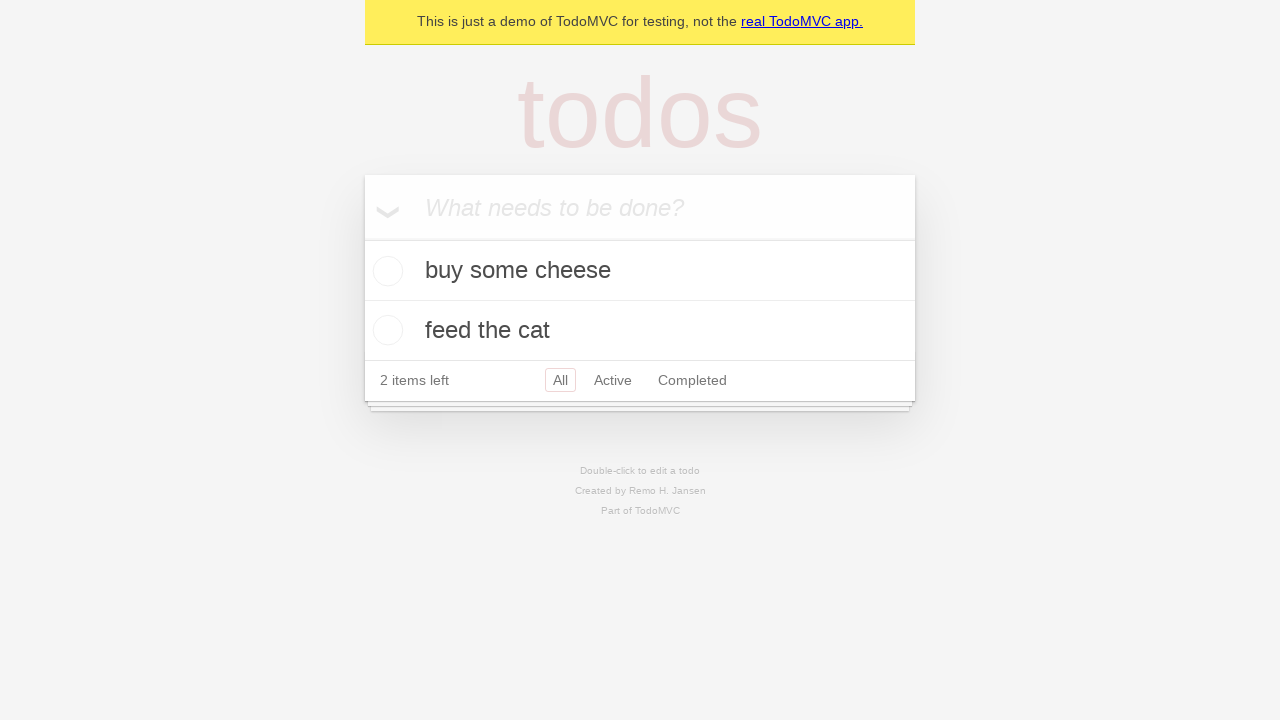

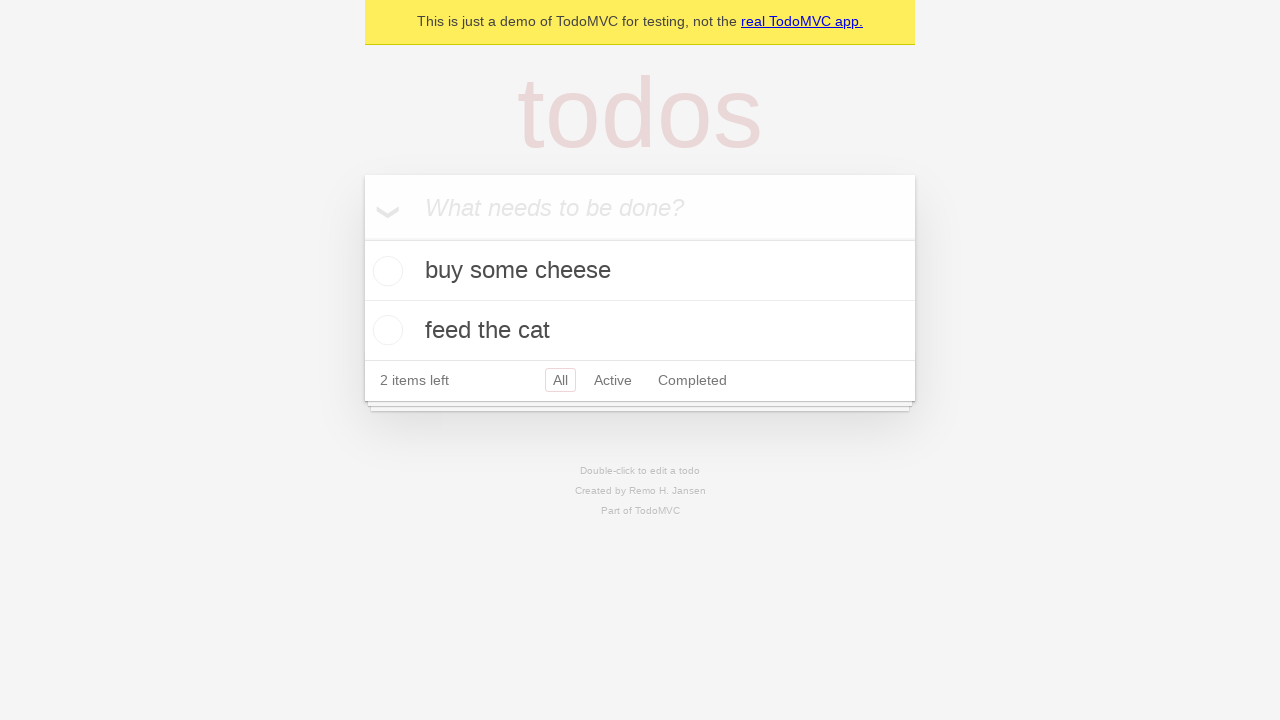